Tests waiting for an element's style attribute to contain a specific color value, then verifies the magic text content

Starting URL: https://acctabootcamp.github.io/site/examples/sync

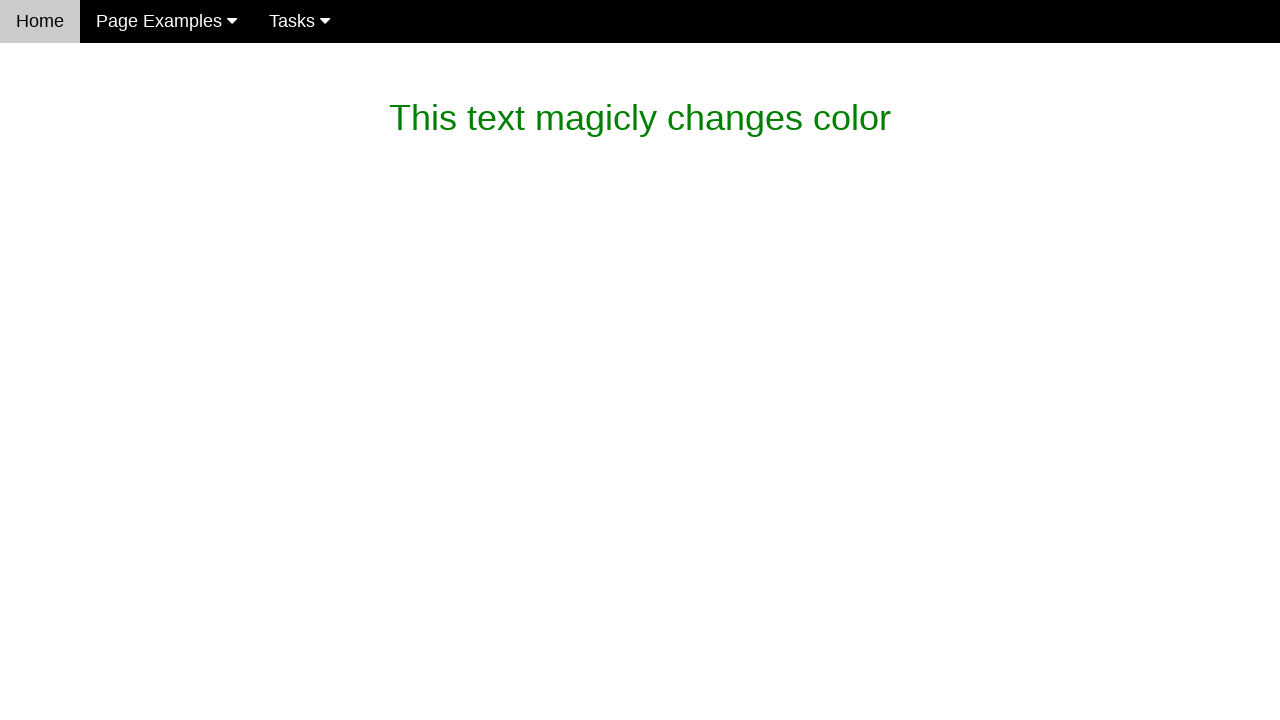

Waited for paragraph element to be available
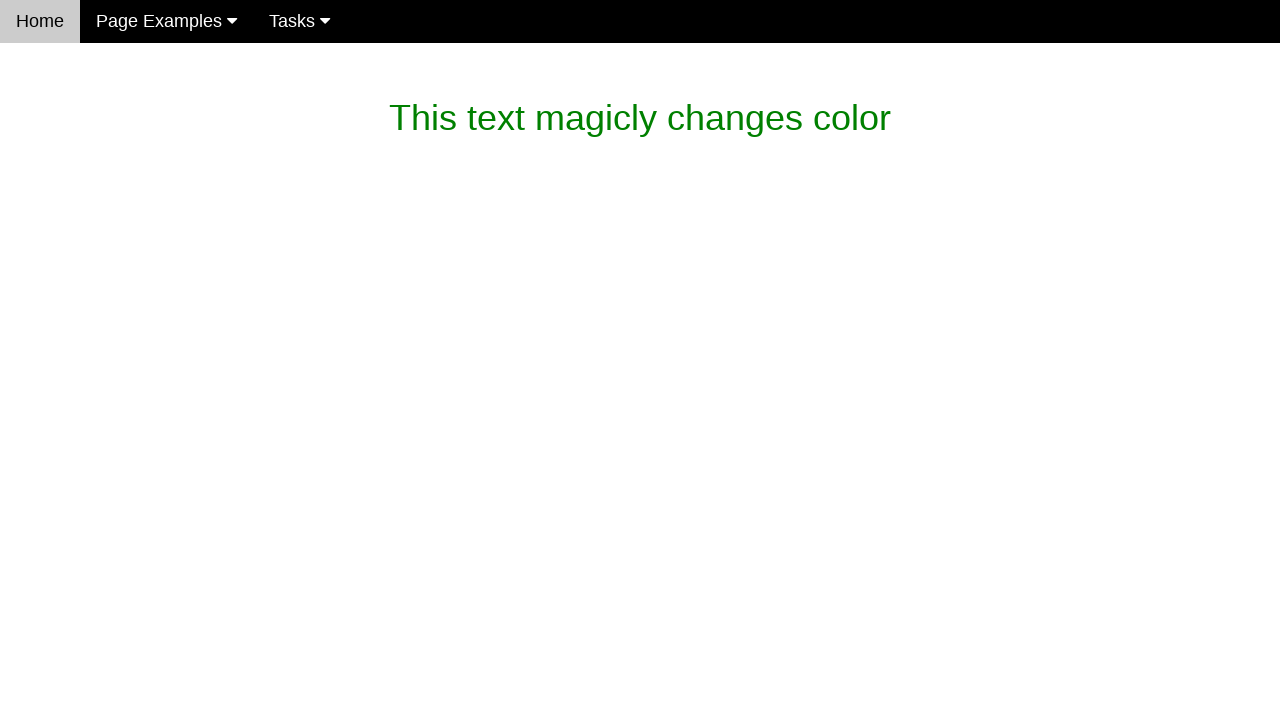

Waited for paragraph element's style color to match rgb(119, 119, 119)
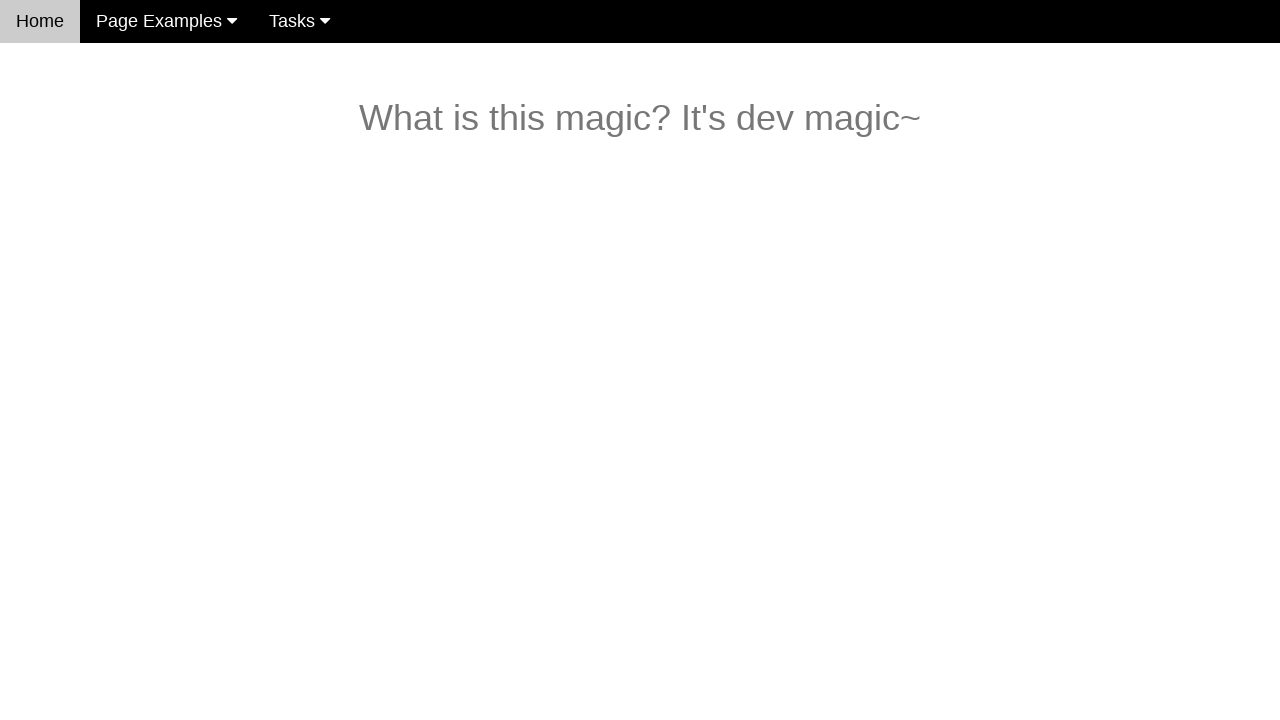

Verified magic_text content equals 'What is this magic? It's dev magic~'
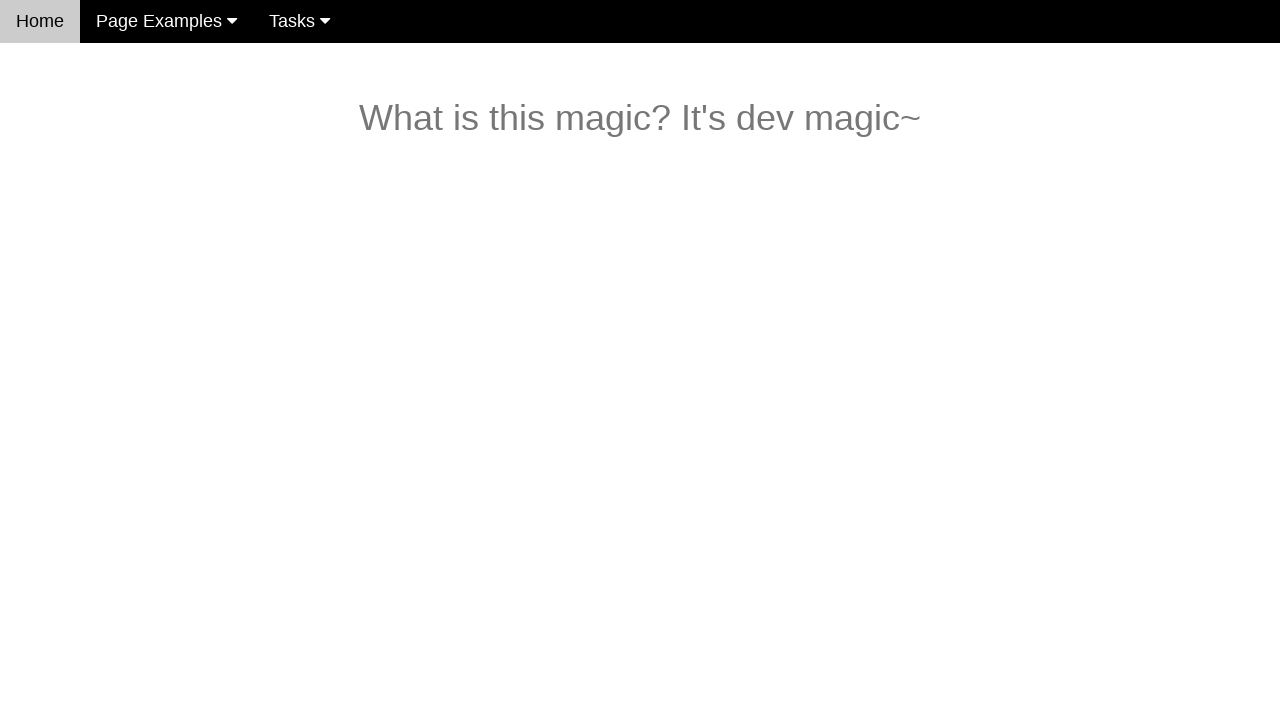

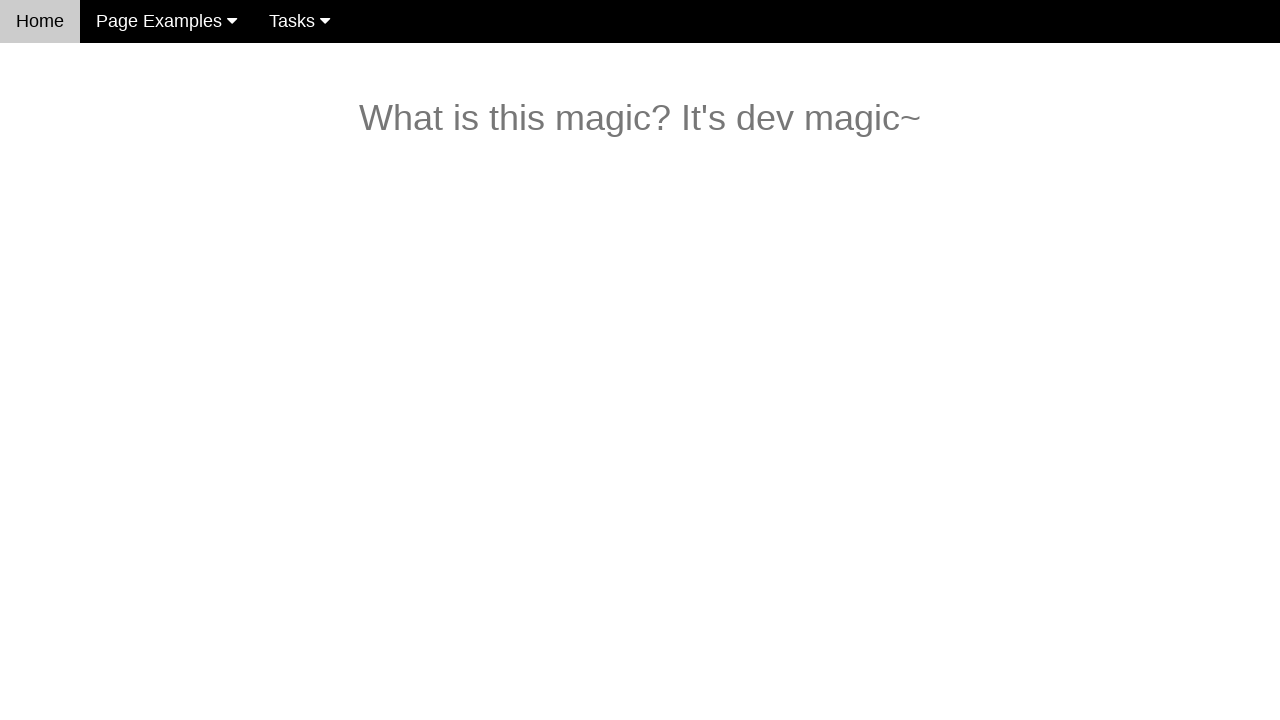